Tests explicit wait for element presence by waiting until the magic text element contains the expected changed text

Starting URL: https://kristinek.github.io/site/examples/sync

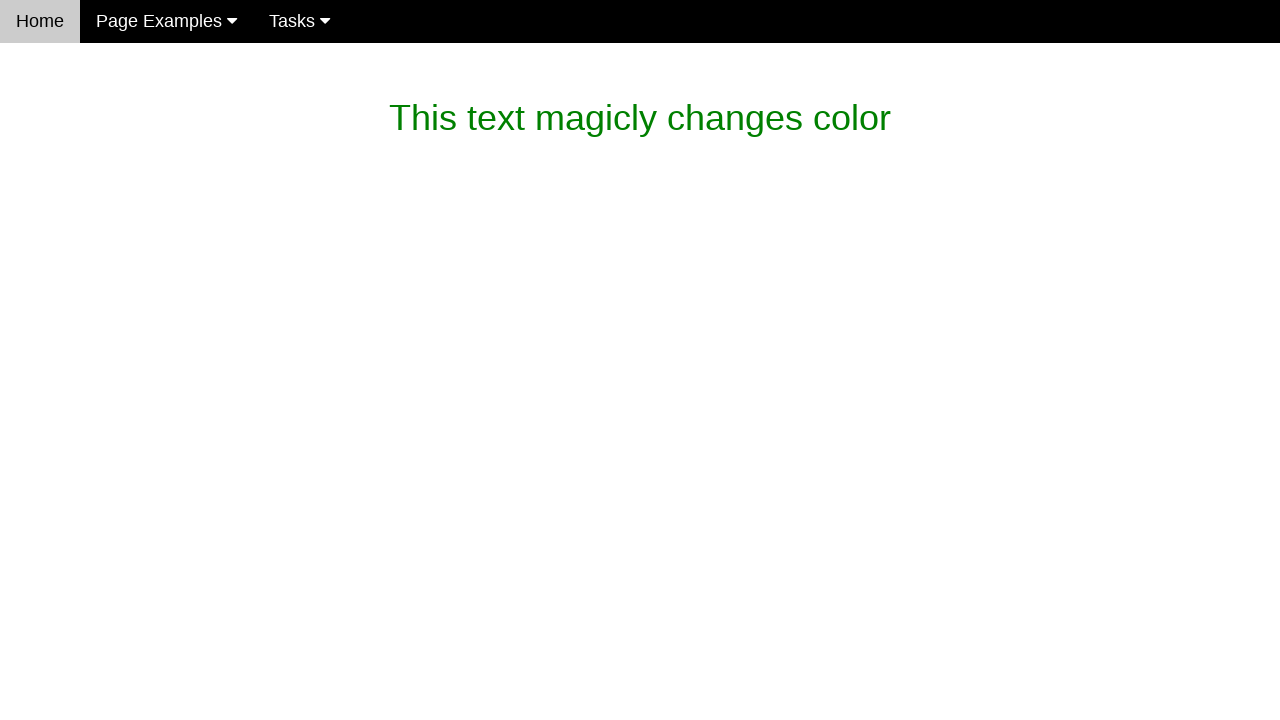

Waited for magic text element to be present
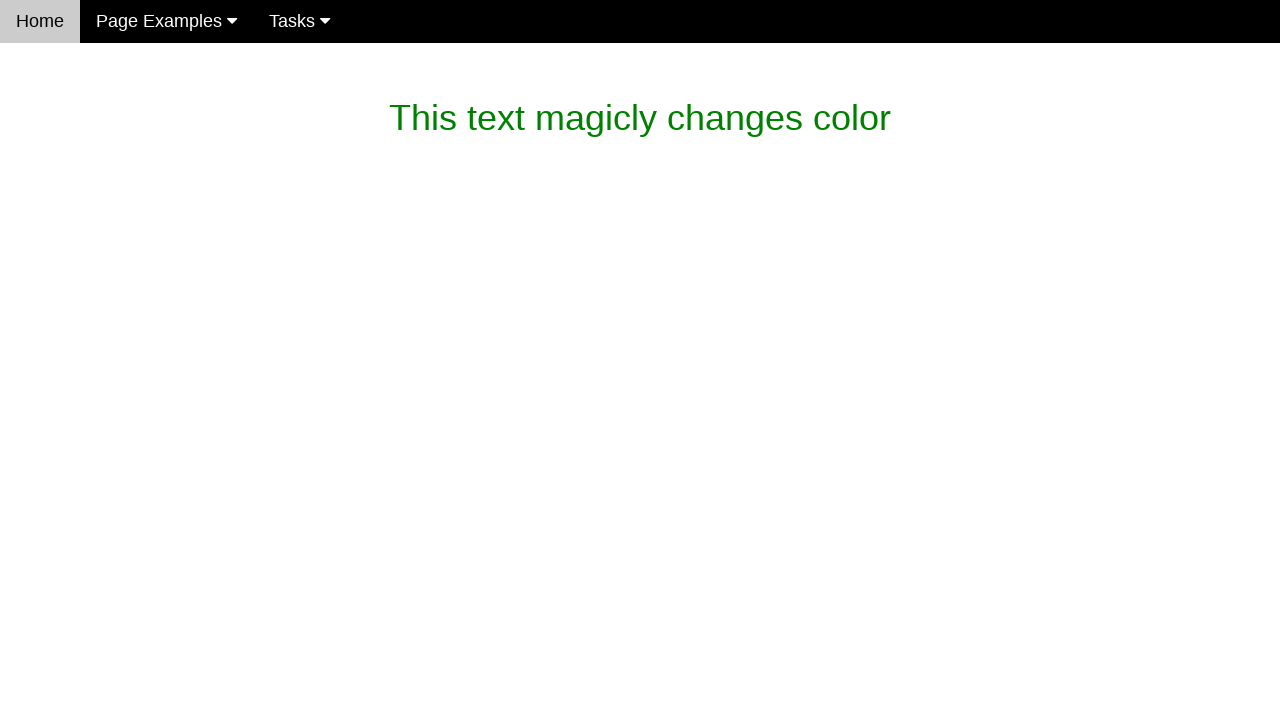

Waited for magic text element to contain the expected changed text 'What is this magic? It's dev magic~'
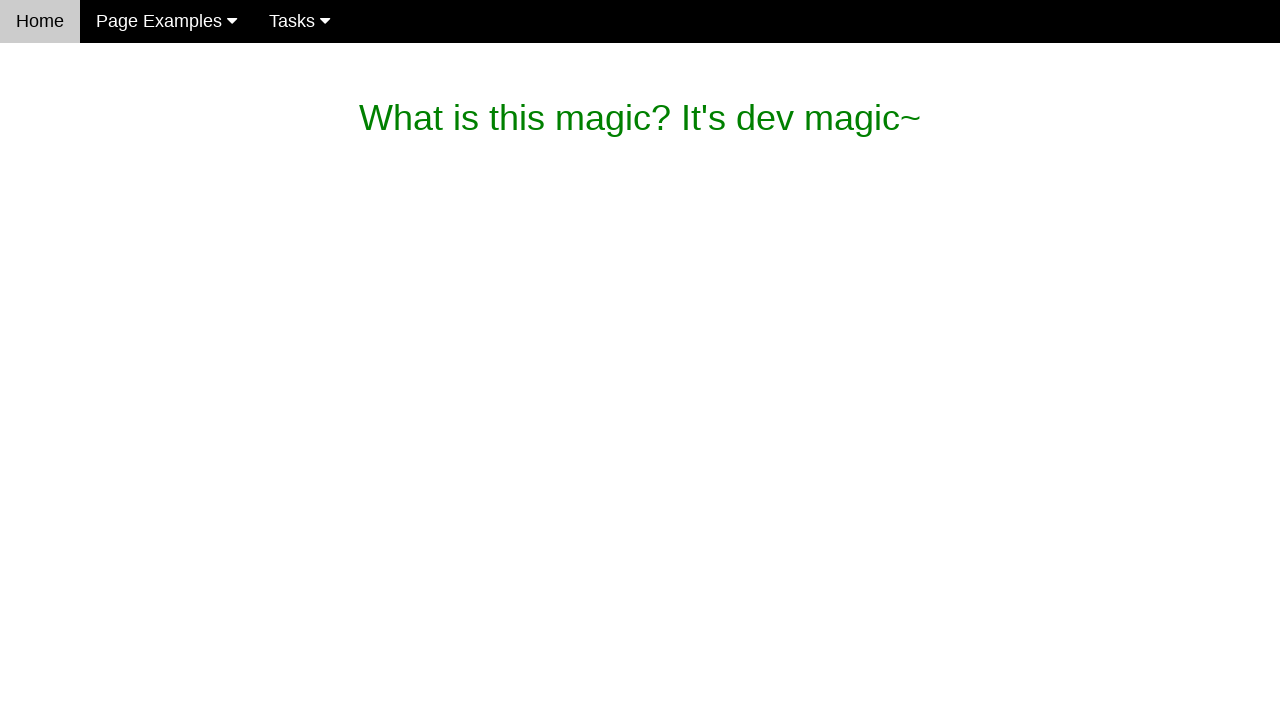

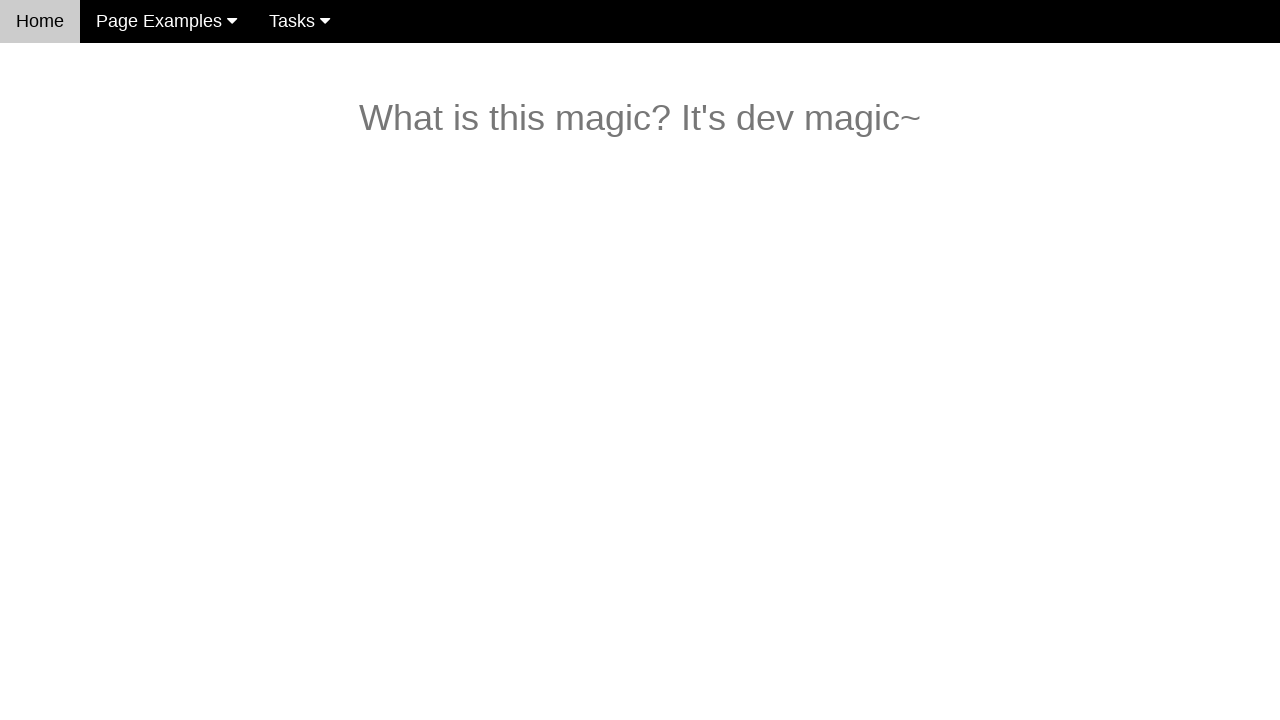